Tests login failure with wrong username but valid password

Starting URL: https://www.saucedemo.com/

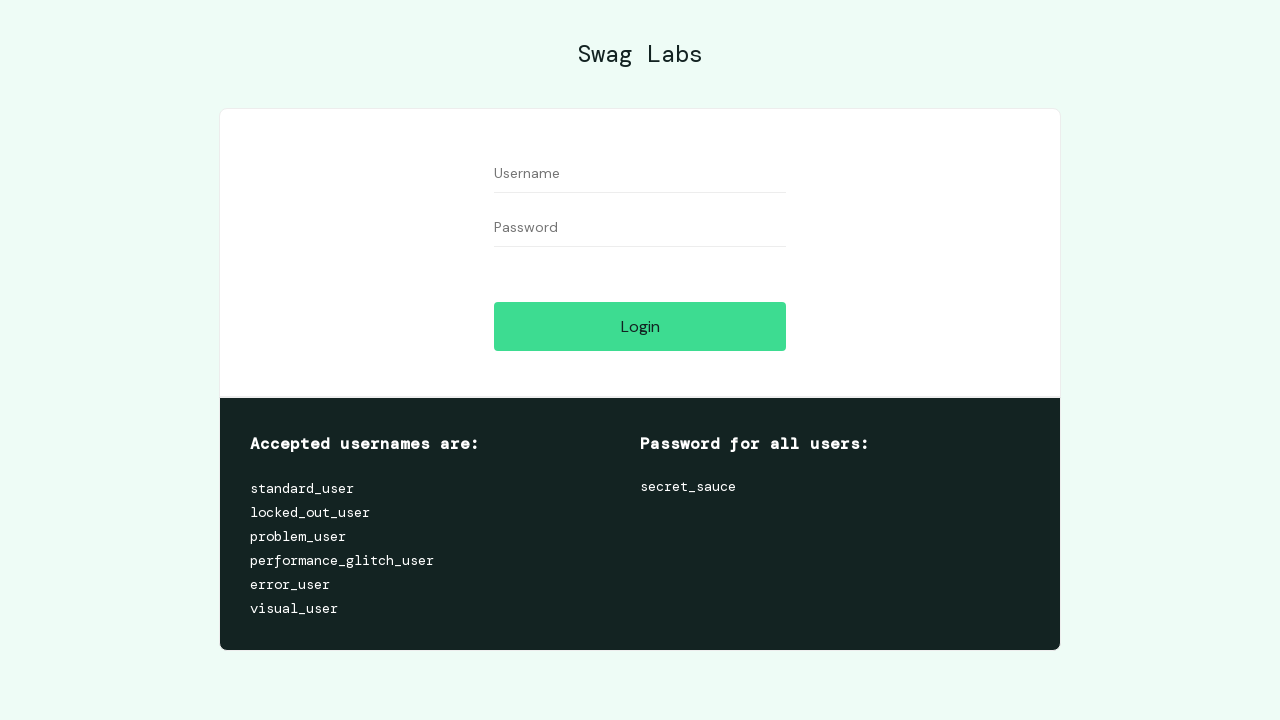

Entered wrong username 'wrong_user' in username field on #user-name
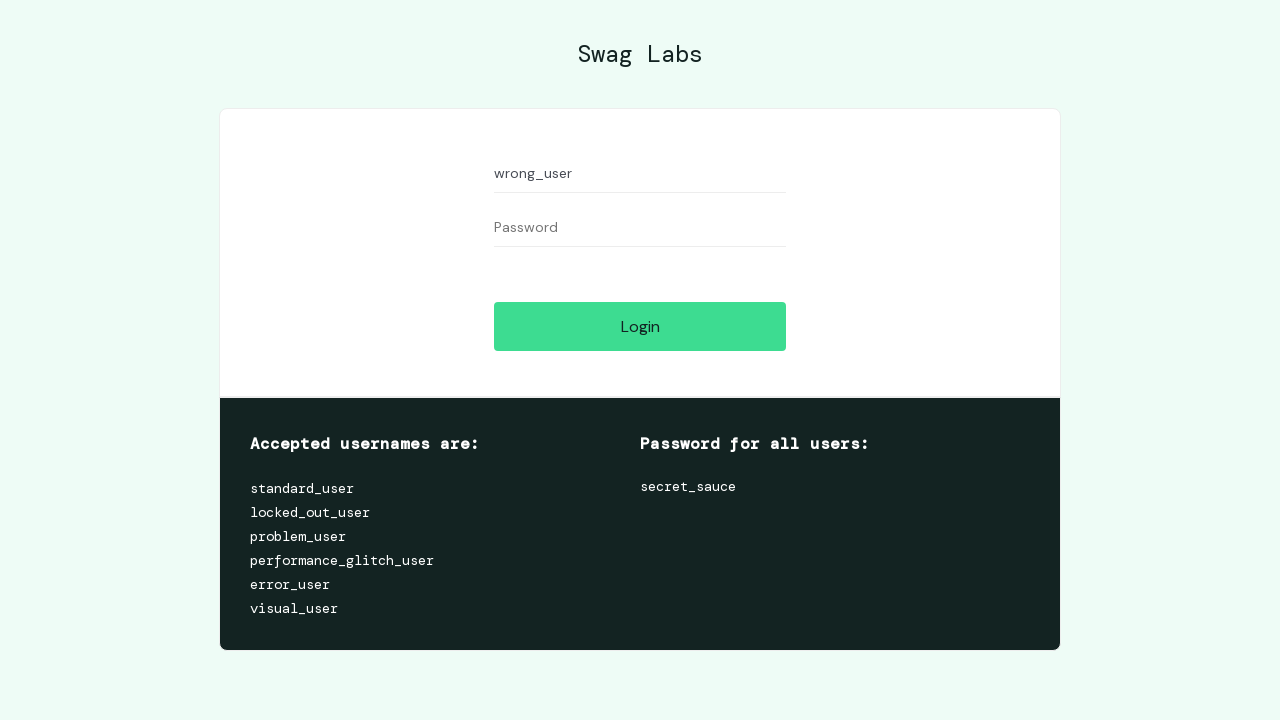

Entered valid password 'secret_sauce' in password field on #password
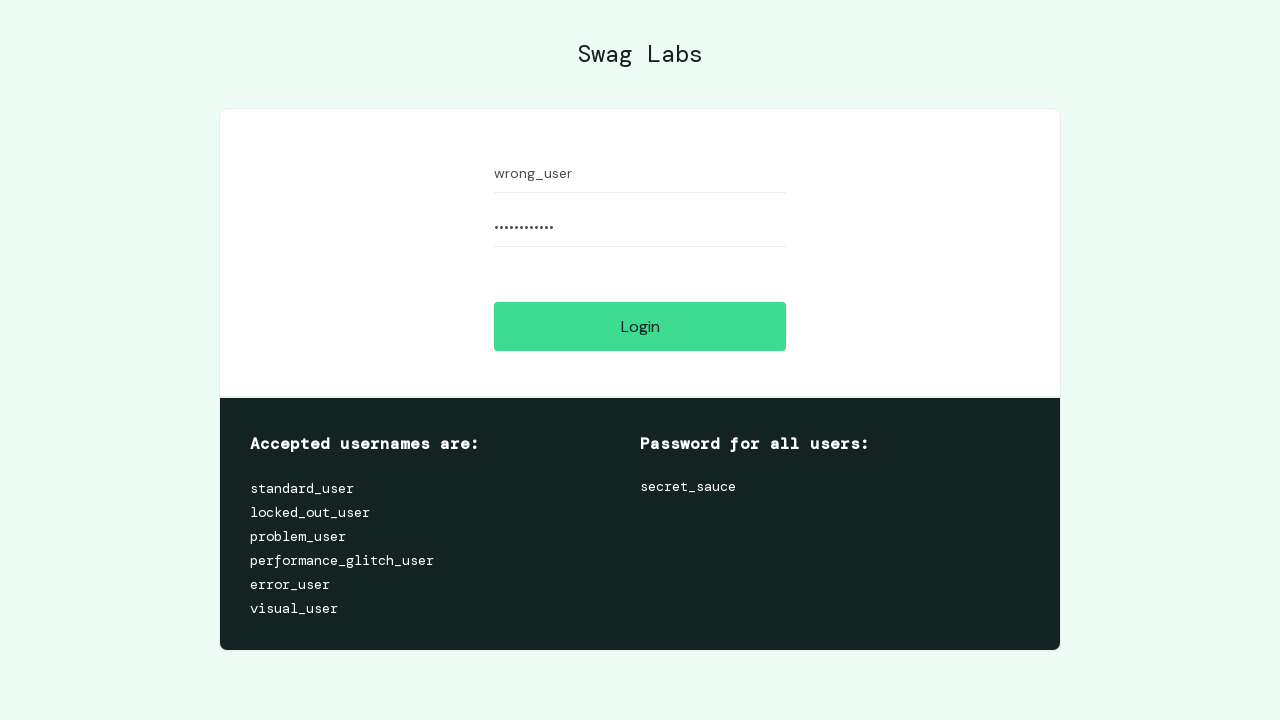

Clicked login button at (640, 326) on #login-button
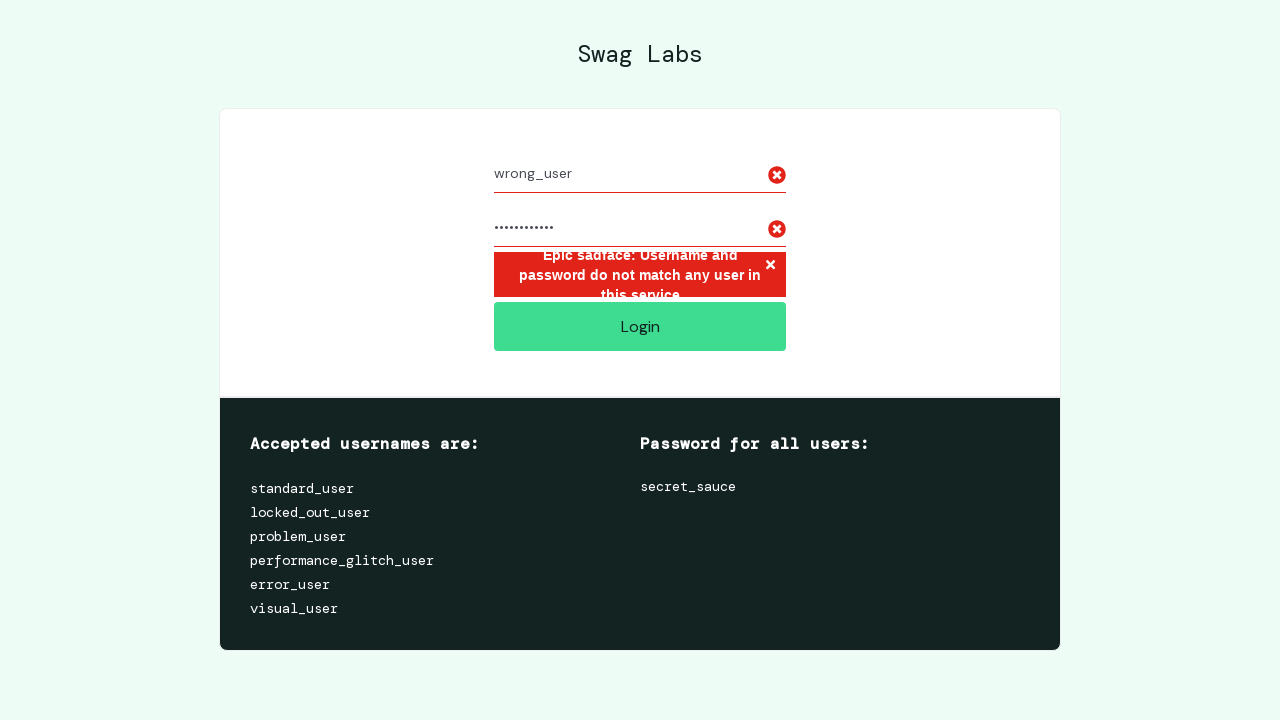

Error message container appeared, confirming login failed as expected
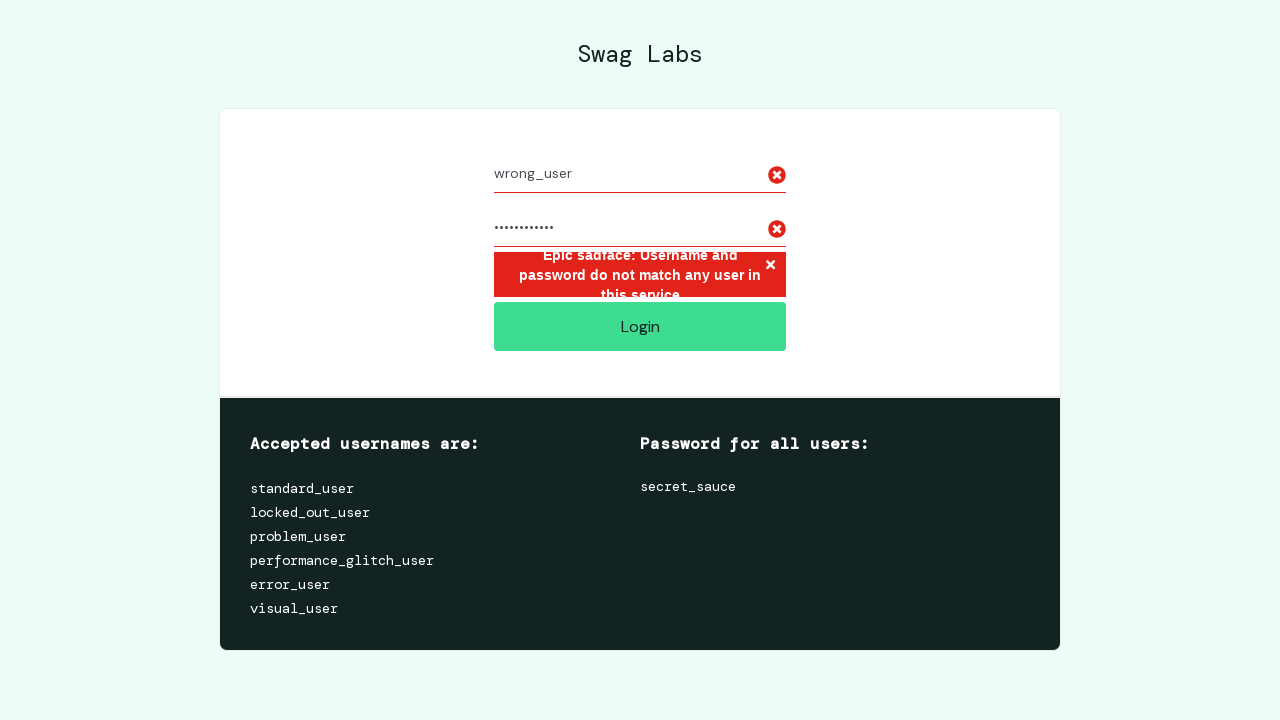

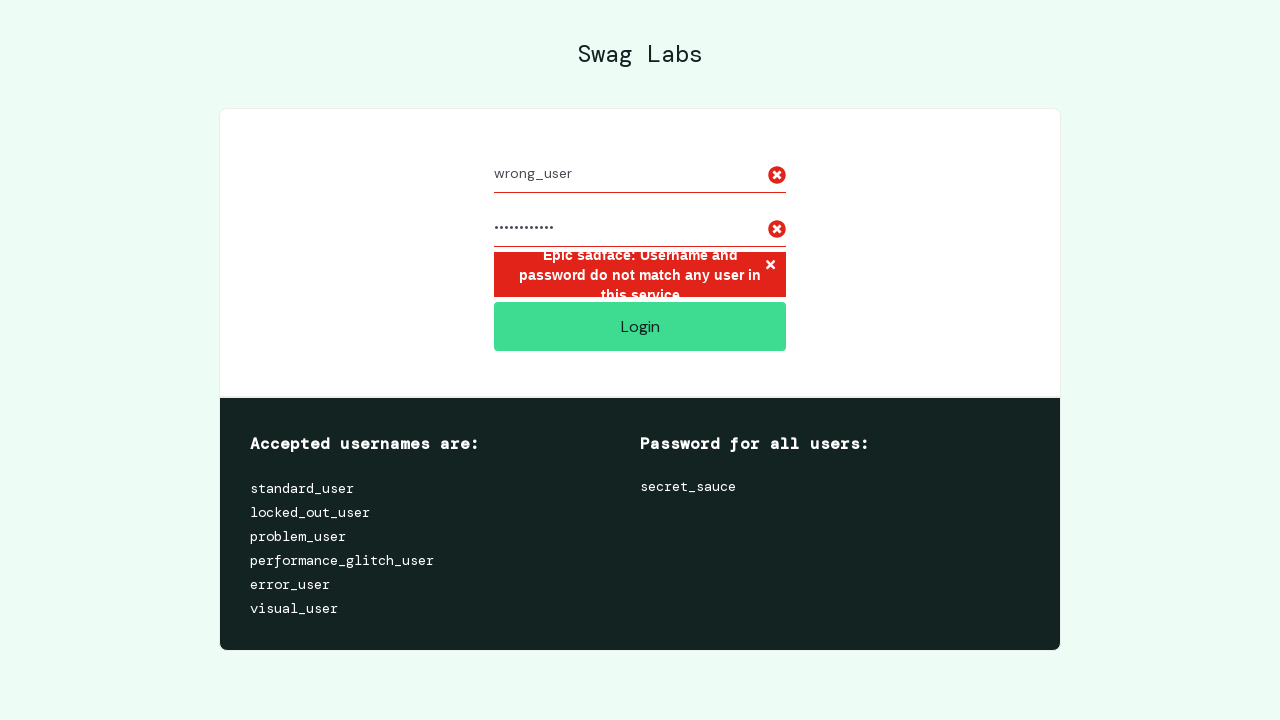